Navigates to a YouTube video page and waits for it to load

Starting URL: https://www.youtube.com/watch?v=s1sHeQnPu90

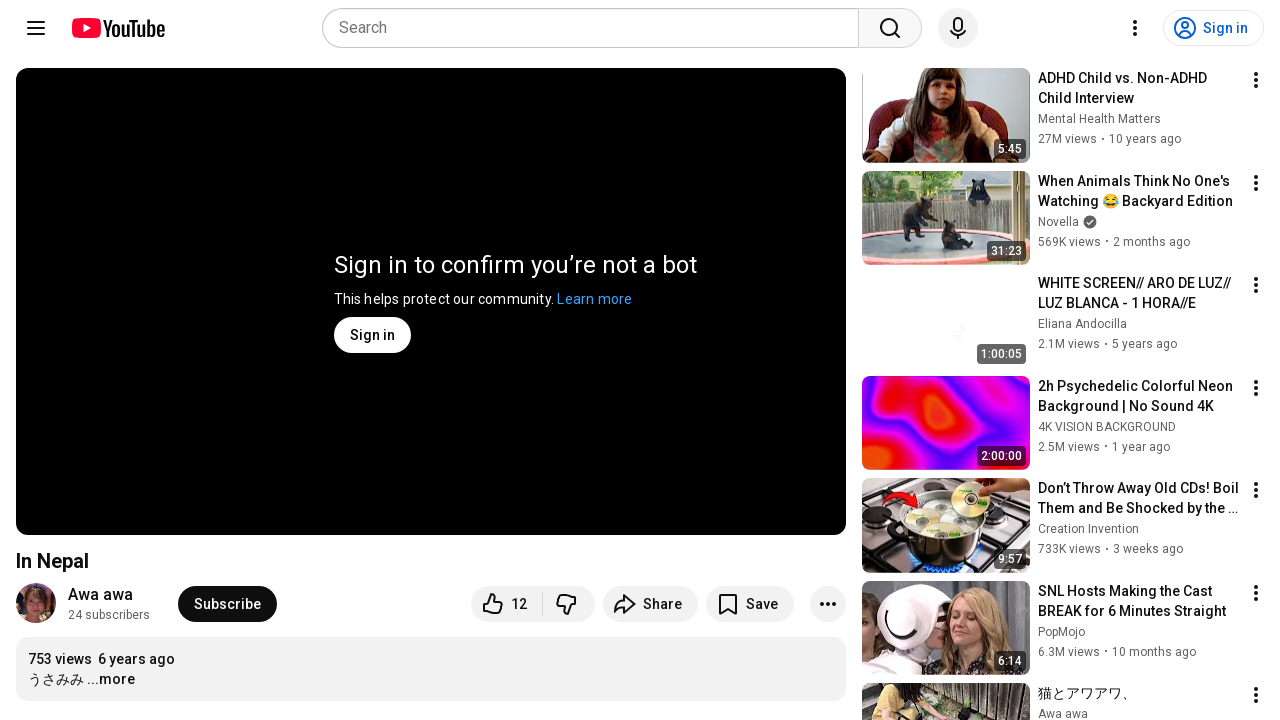

Navigated to YouTube video page
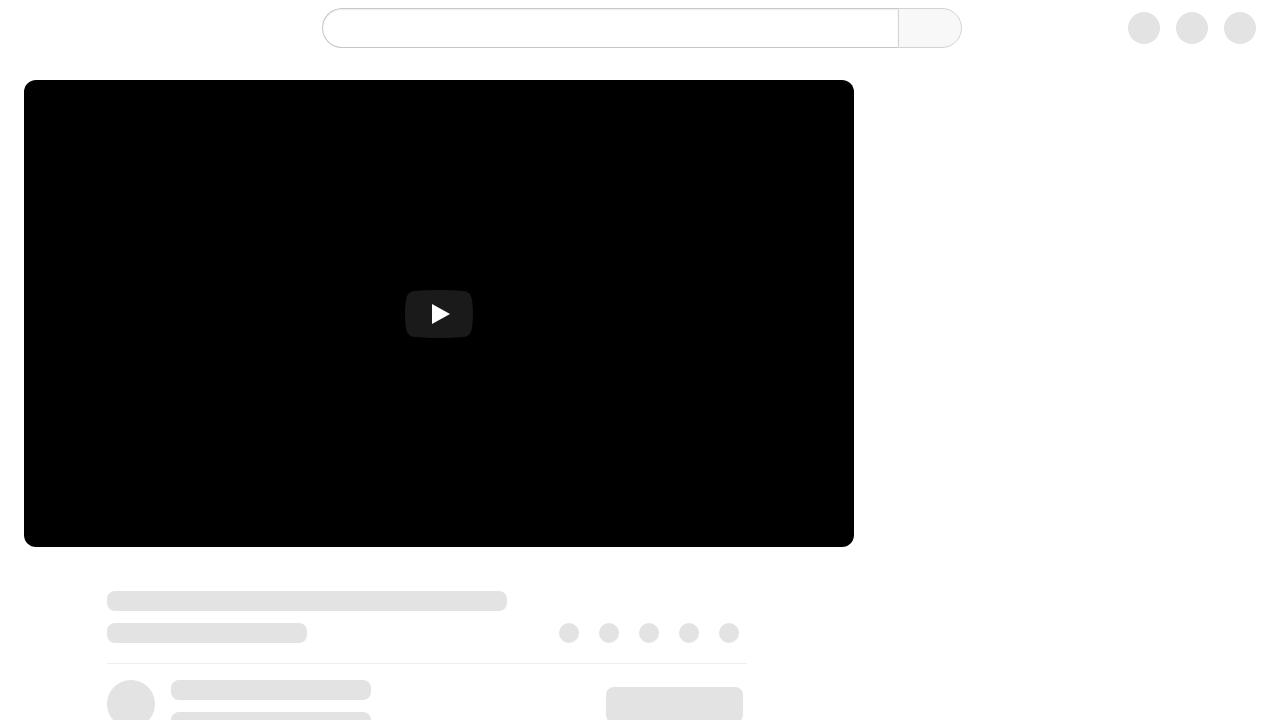

Video player loaded successfully
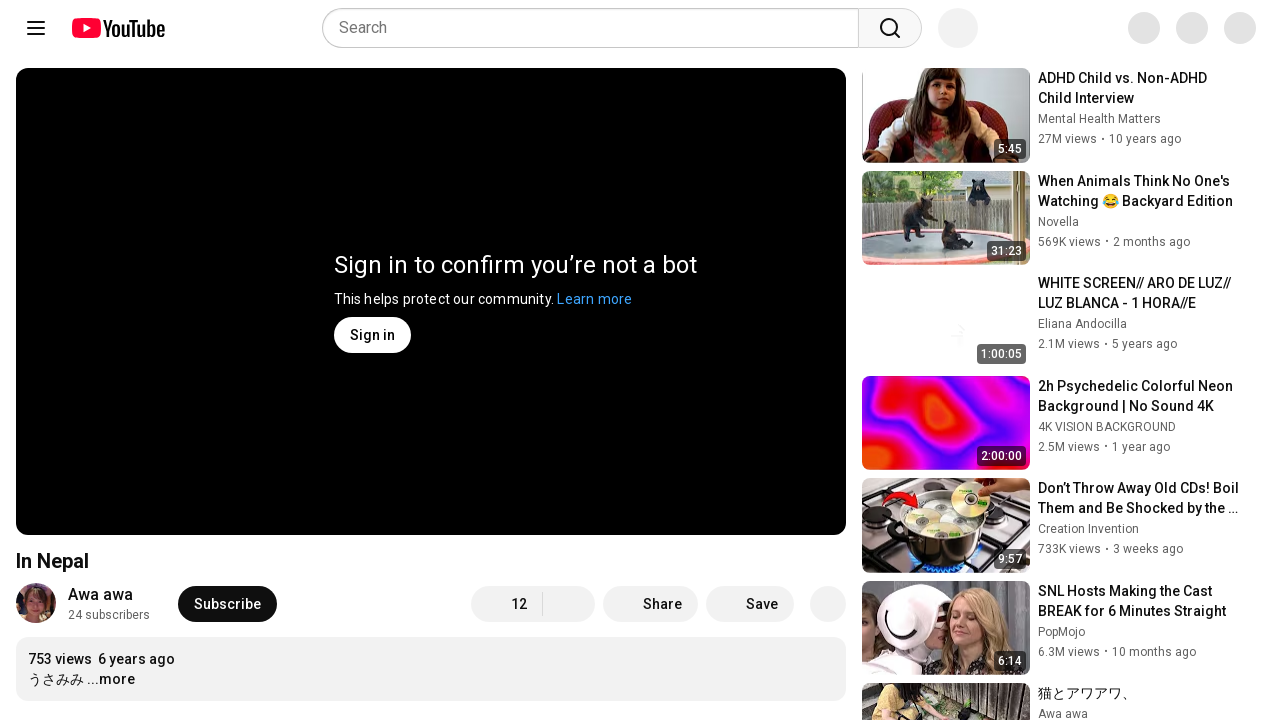

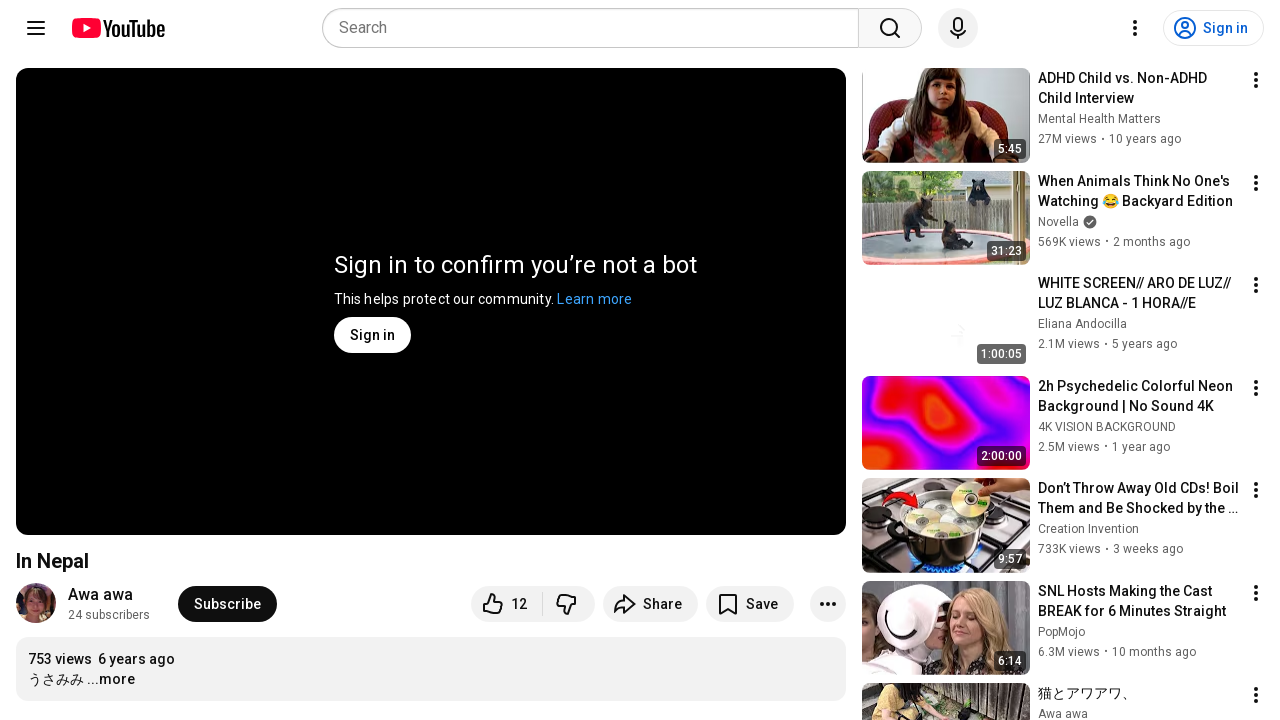